Tests 7-character validation form with too long mixed case input "joasfsASAD532" (13 chars) and verifies the validation message shows "Invalid Value"

Starting URL: https://testpages.eviltester.com/styled/apps/7charval/simple7charvalidation.html

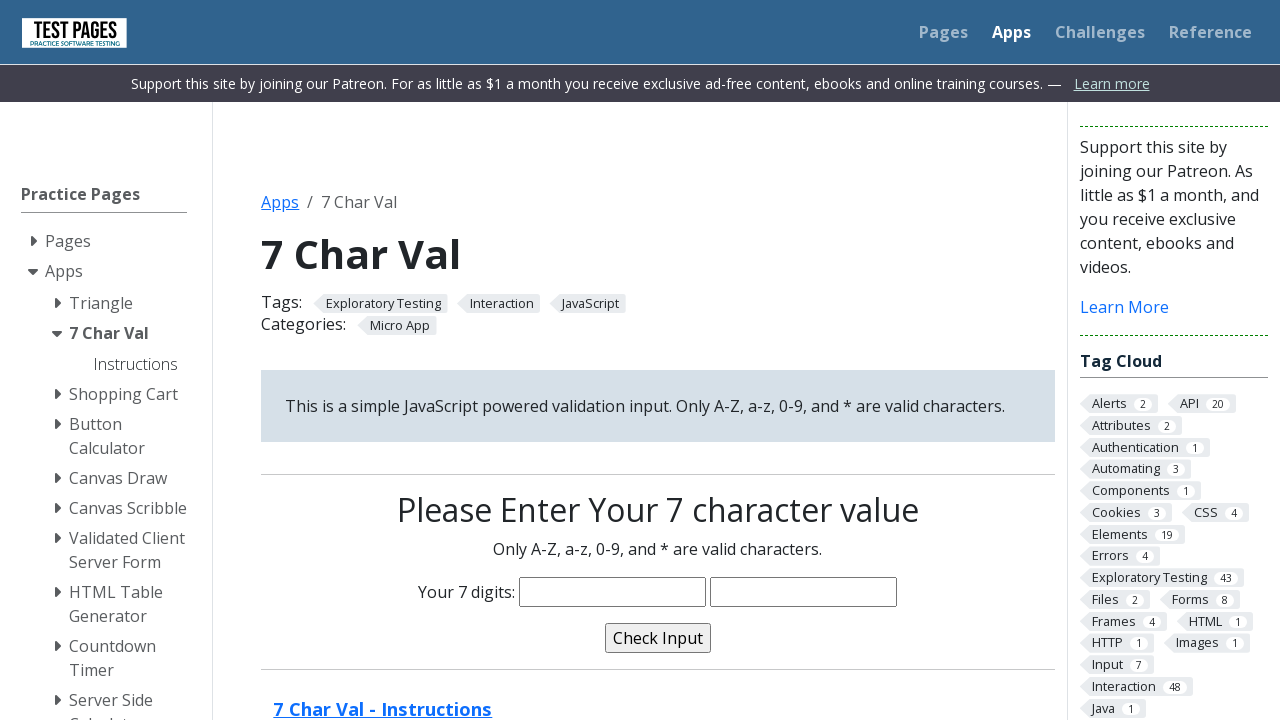

Filled characters field with 13-character mixed case input 'joasfsASAD532' (exceeds 7-char limit) on input[name='characters']
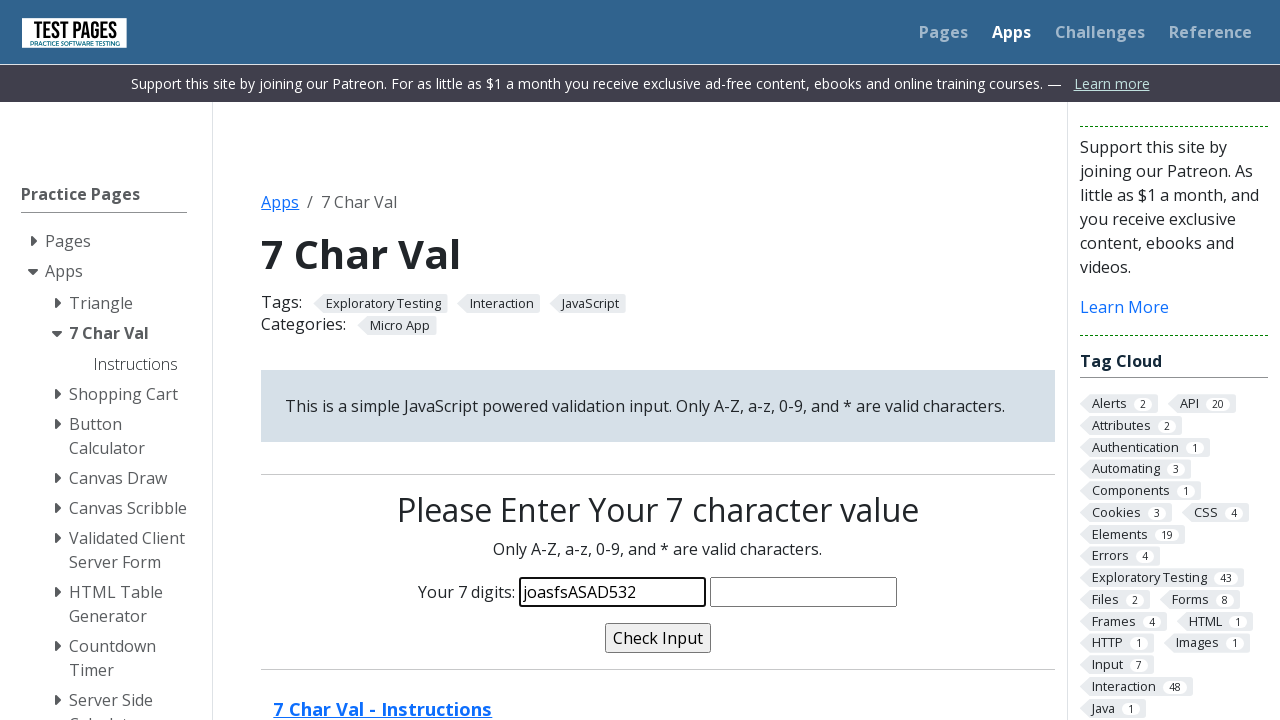

Clicked validate button to submit form at (658, 638) on input[name='validate']
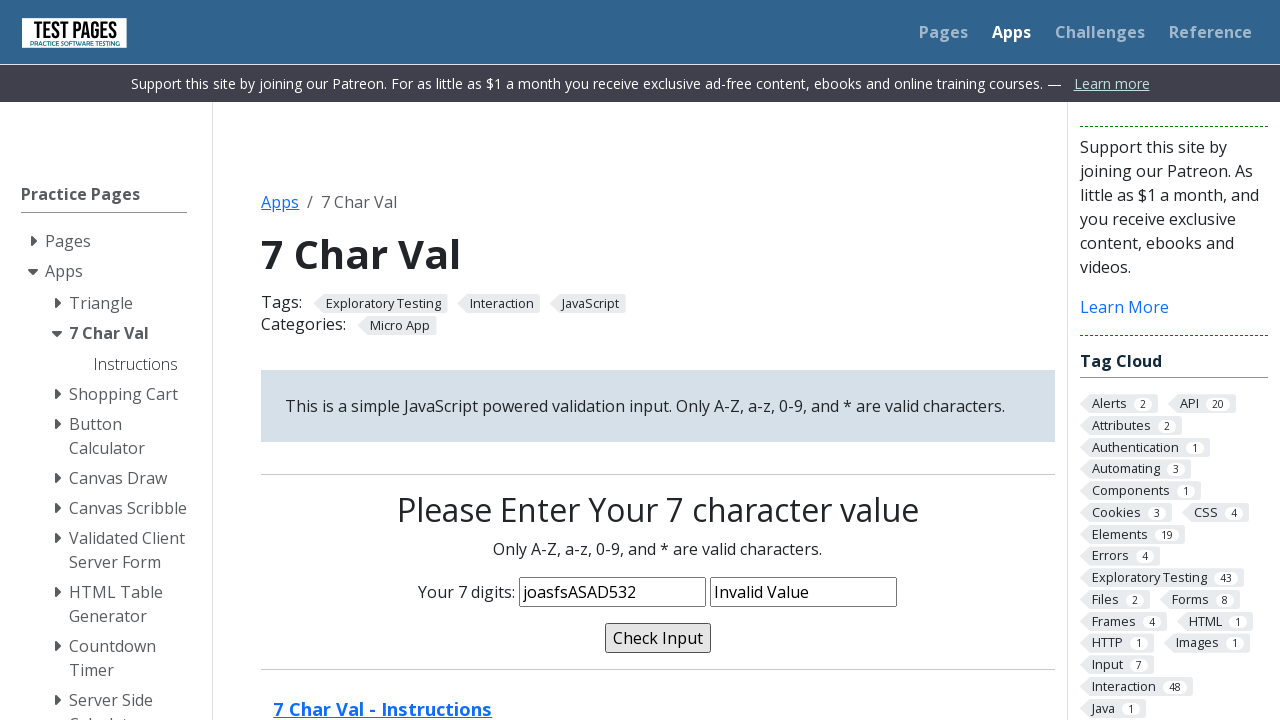

Validation message appeared showing 'Invalid Value' for too long input
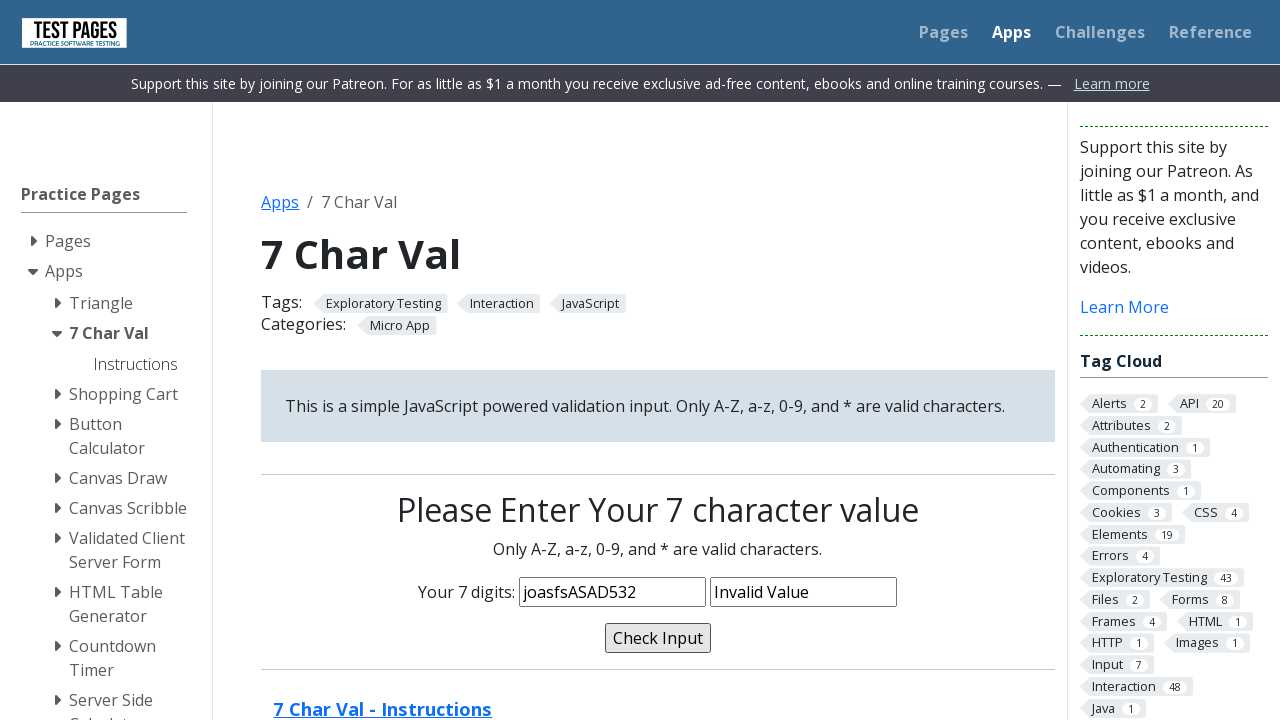

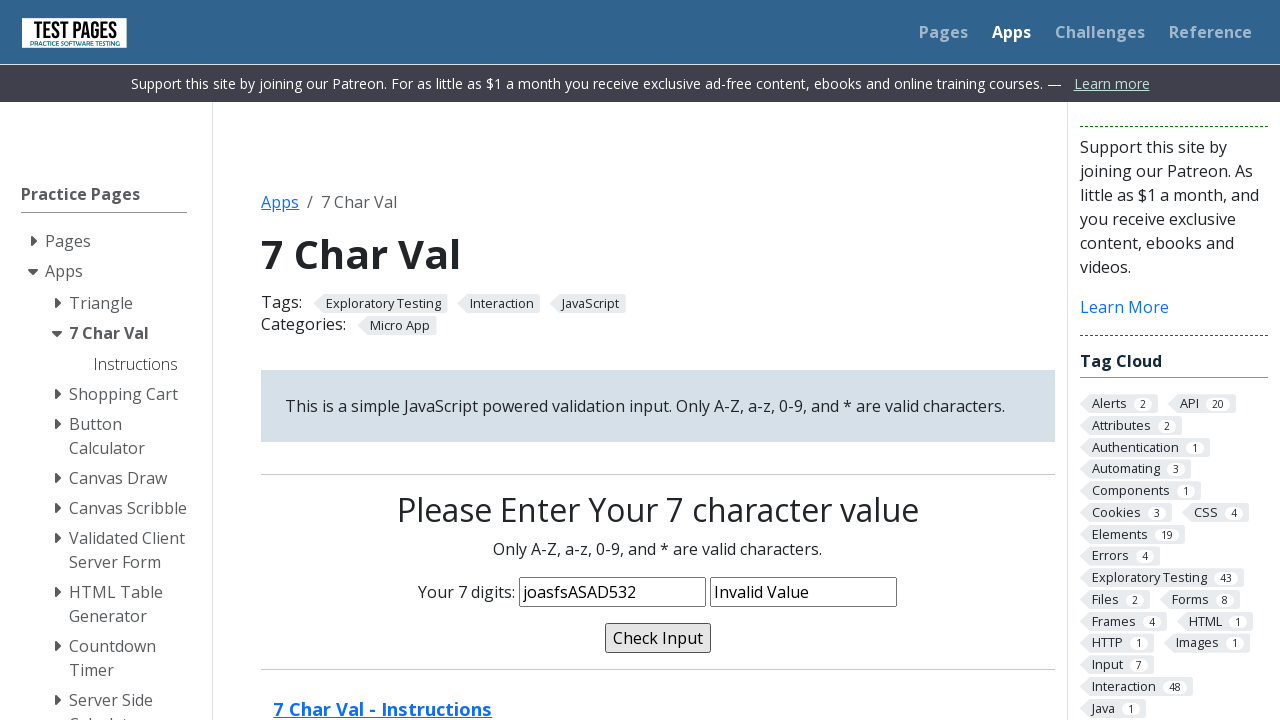